Tests JavaScript confirm alert by dismissing it and verifying the result

Starting URL: https://the-internet.herokuapp.com/javascript_alerts

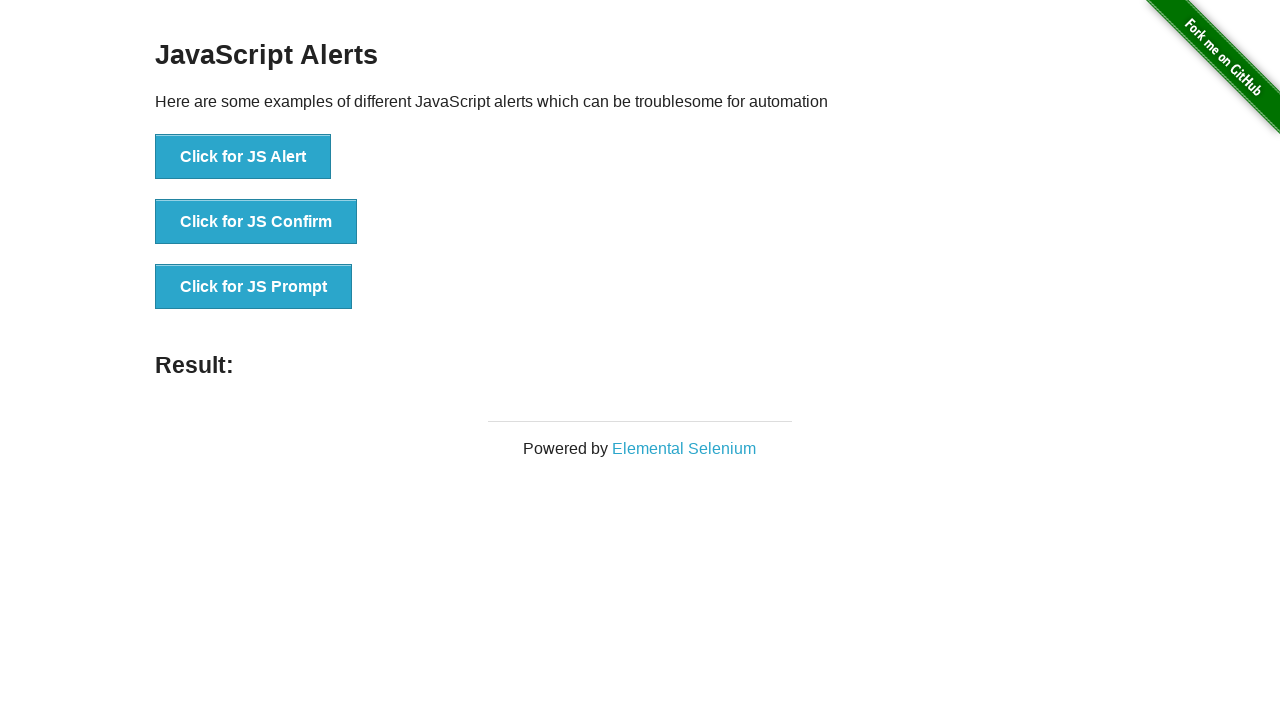

Set up dialog handler to dismiss confirm dialogs
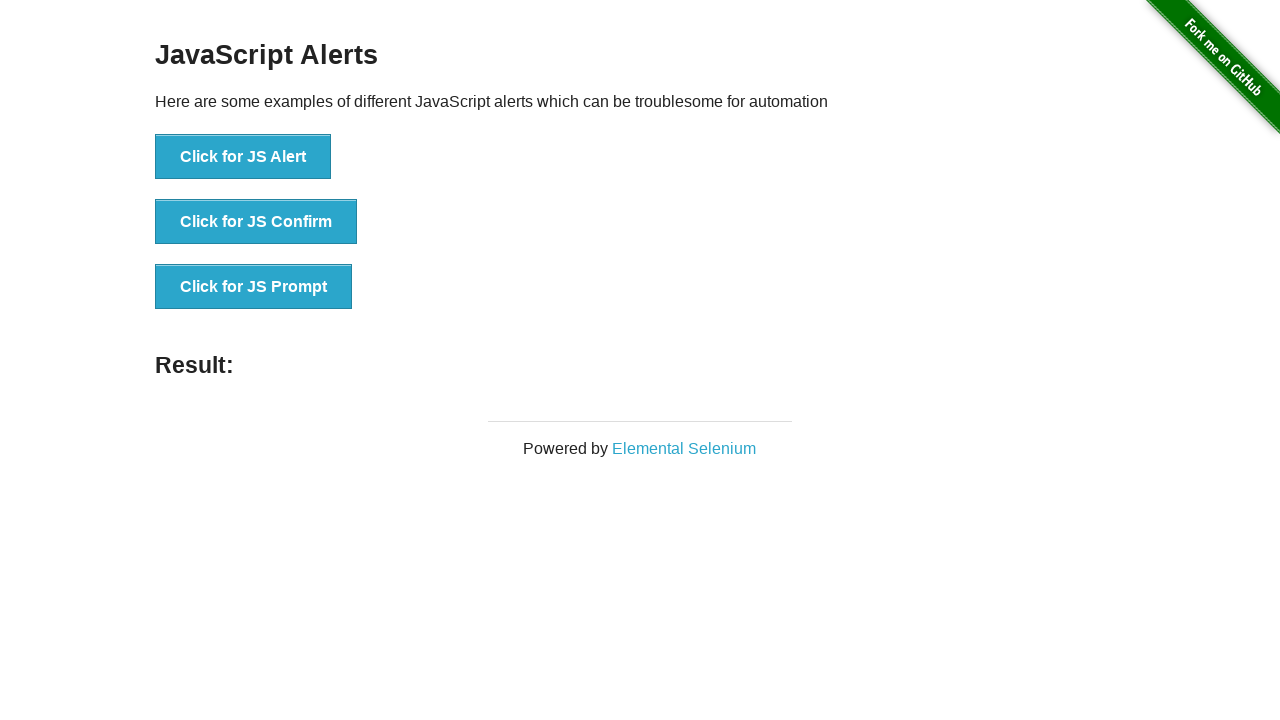

Clicked the 'Click for JS Confirm' button at (256, 222) on button:has-text('Click for JS Confirm')
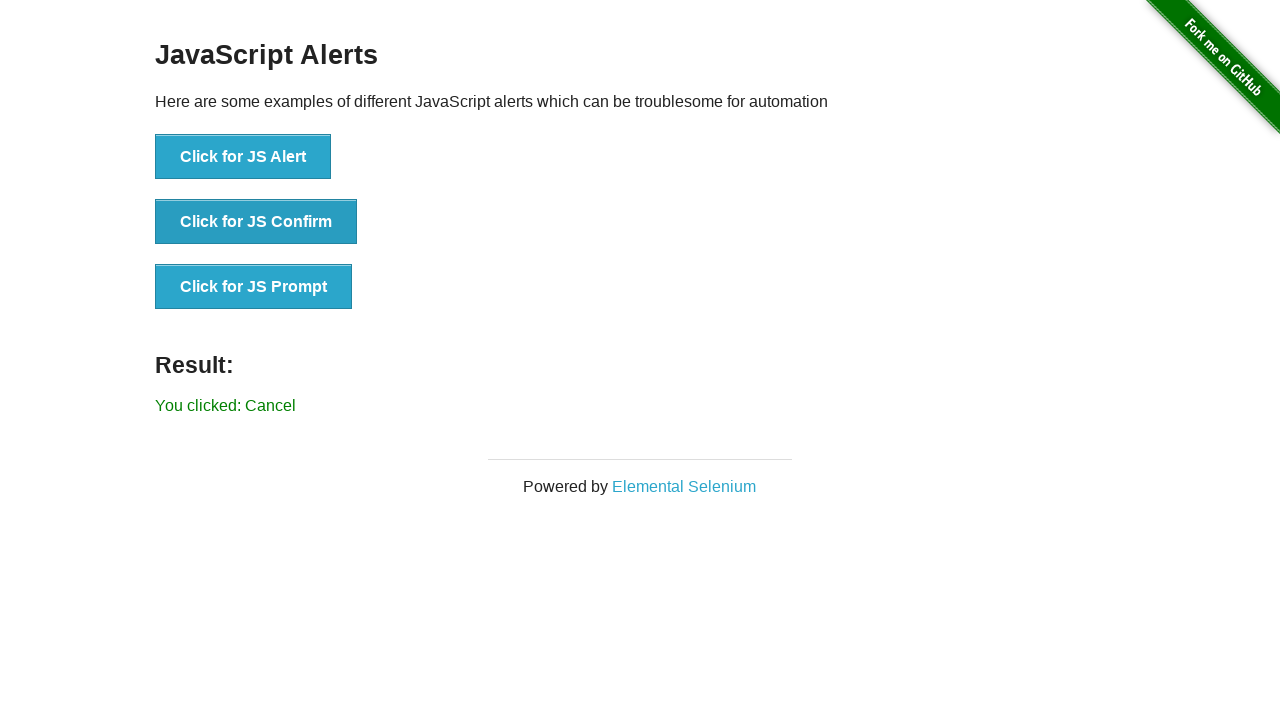

Retrieved result text from #result element
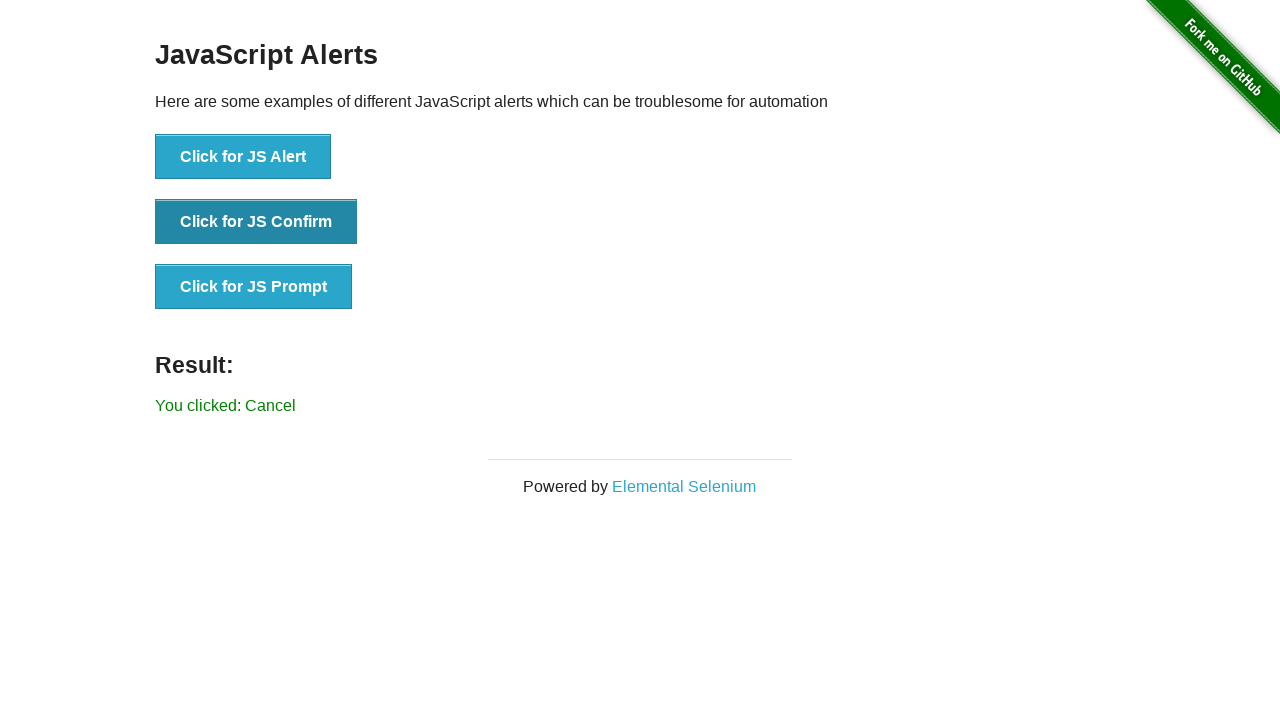

Verified that 'Cancel' text is present in result
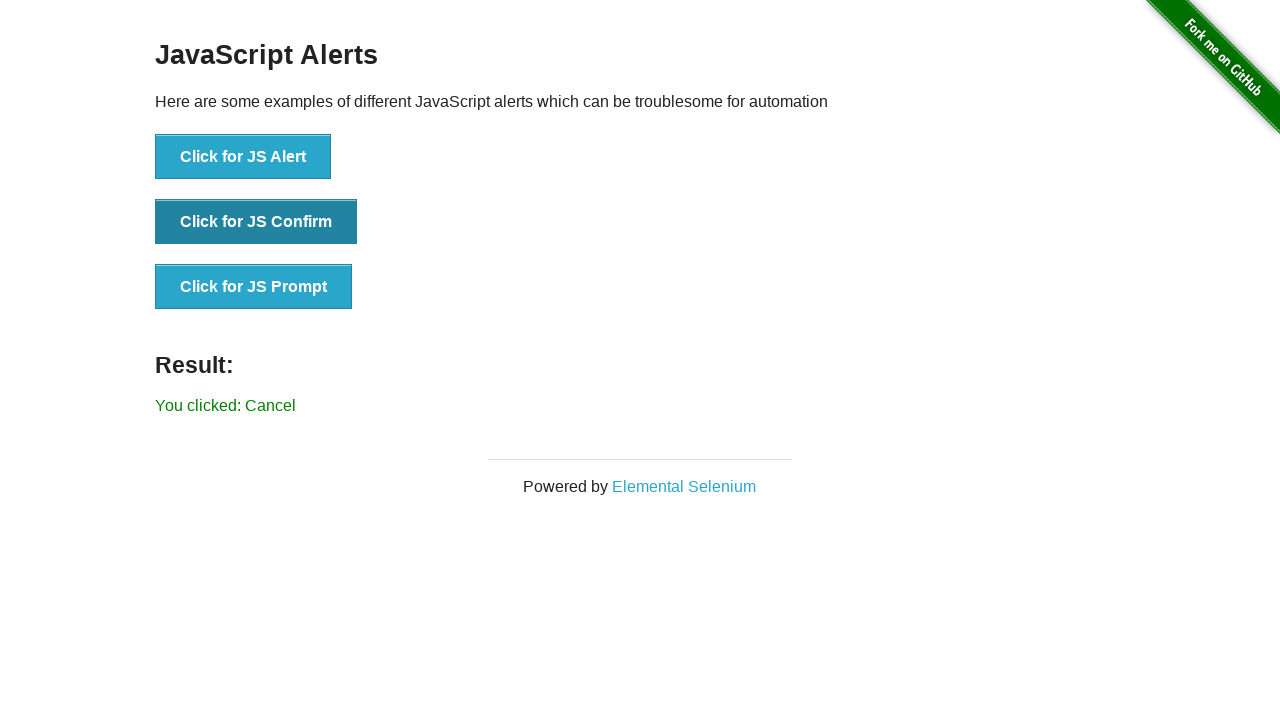

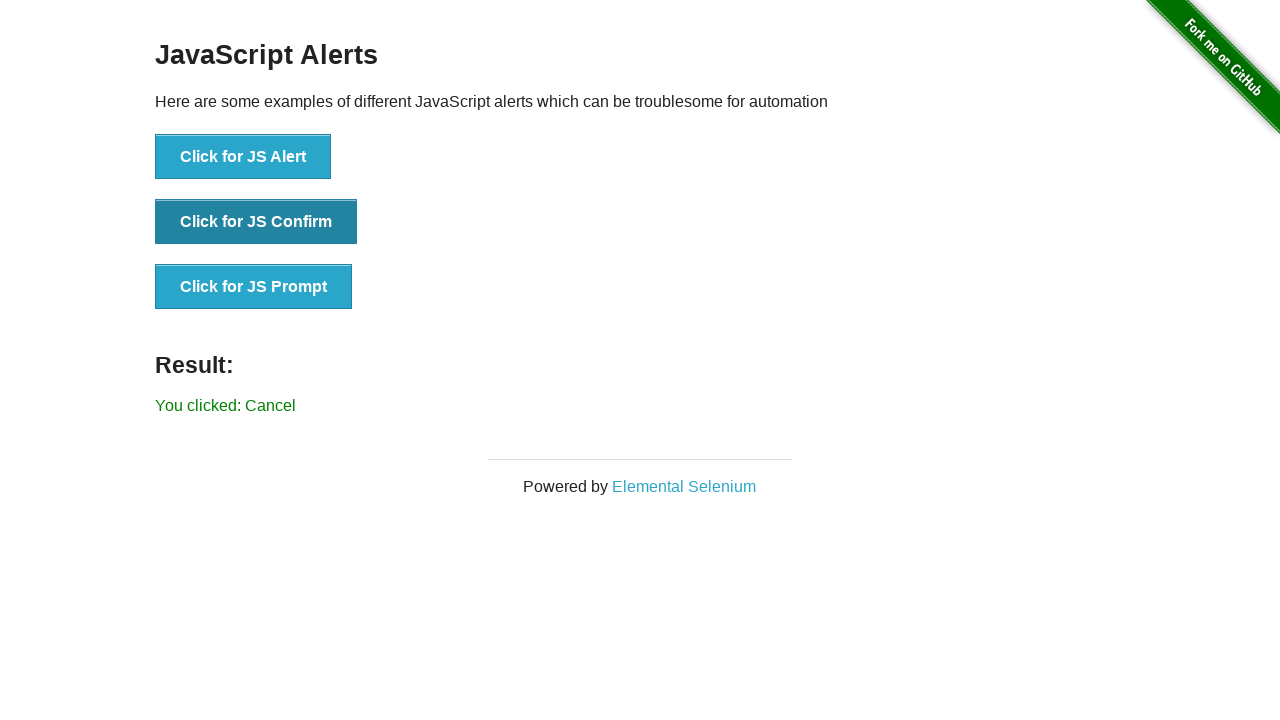